Tests GitHub search functionality by entering a search query in the header search bar

Starting URL: https://github.com

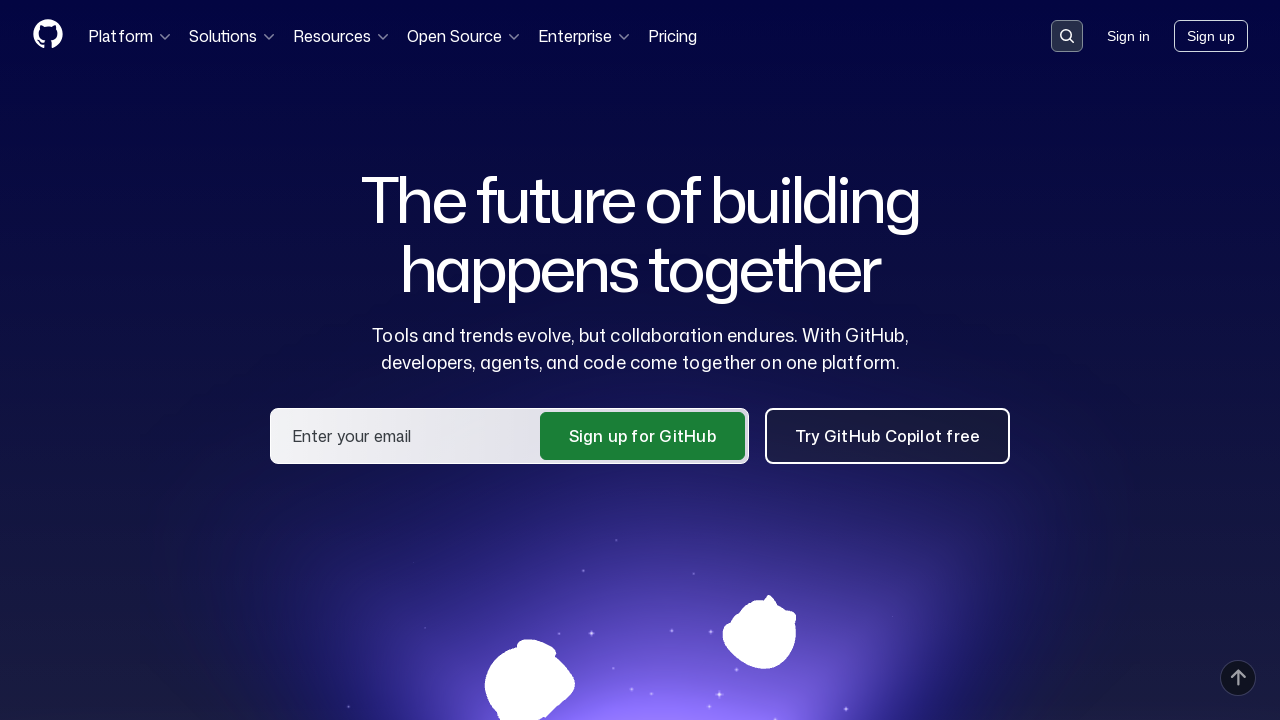

Clicked search button to open search modal at (1067, 36) on button[data-target='qbsearch-input.inputButton']
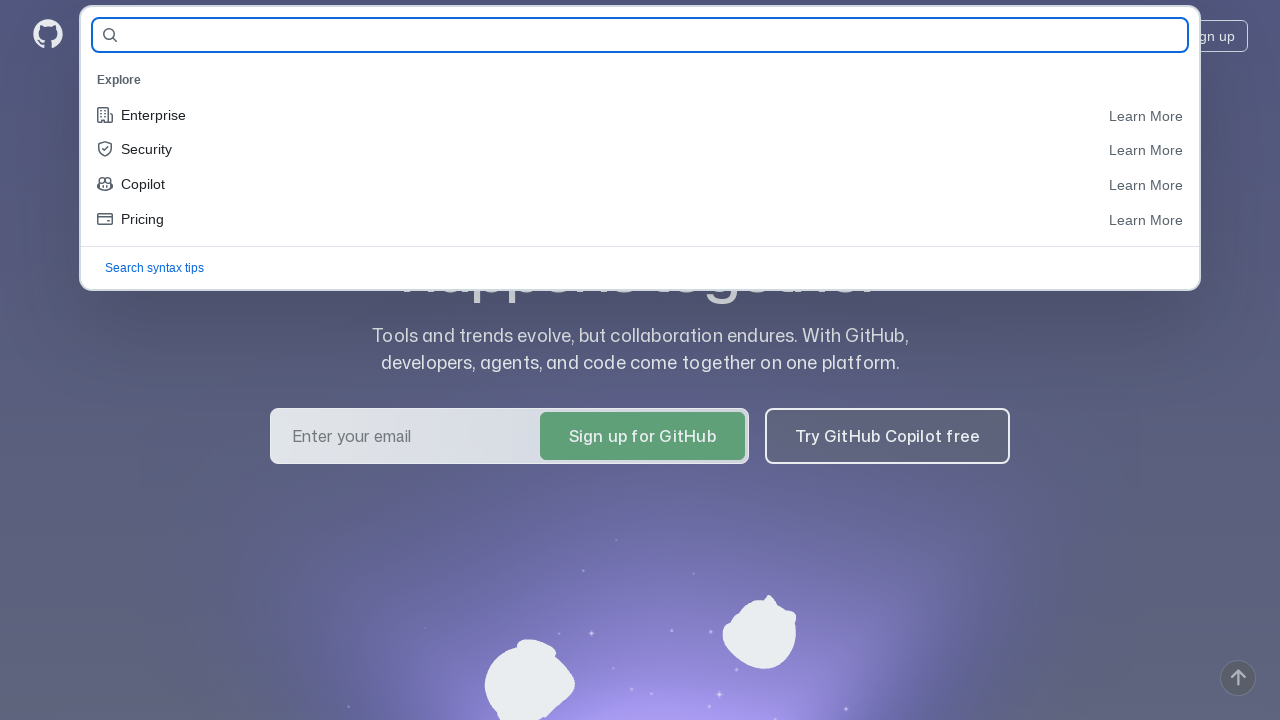

Search modal appeared with input field
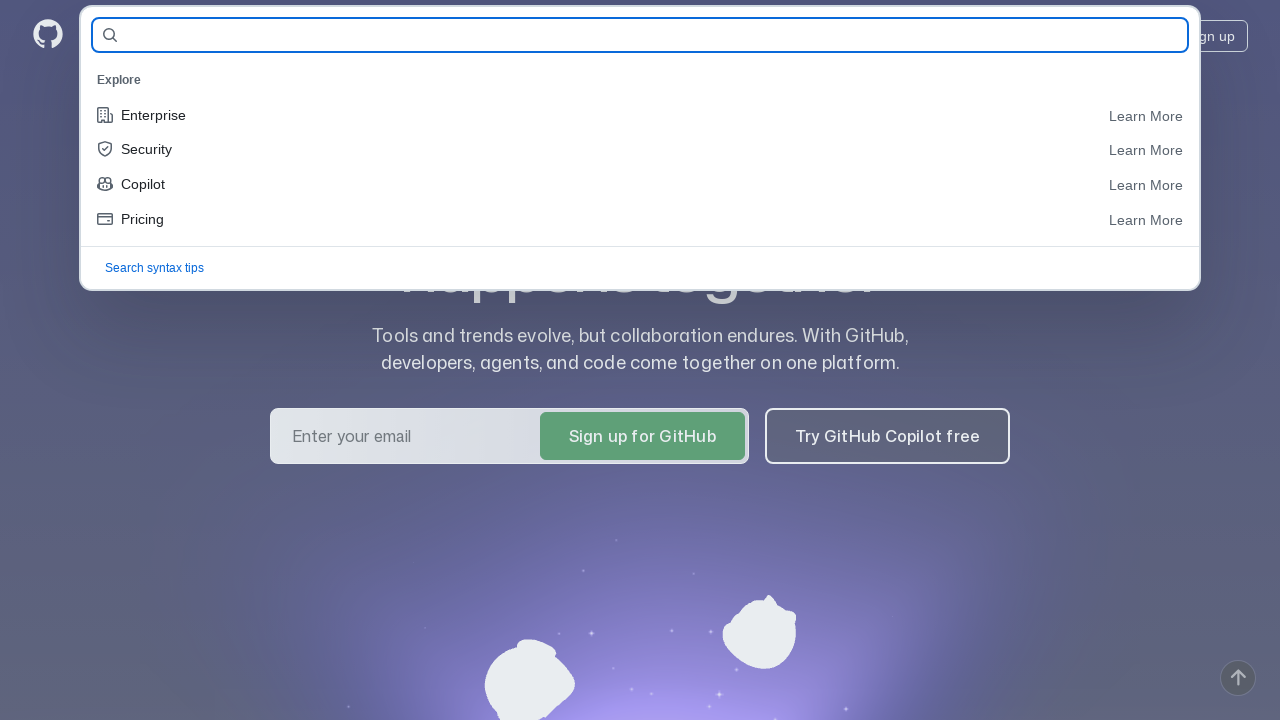

Filled search input with 'Selenium' query on input#query-builder-test
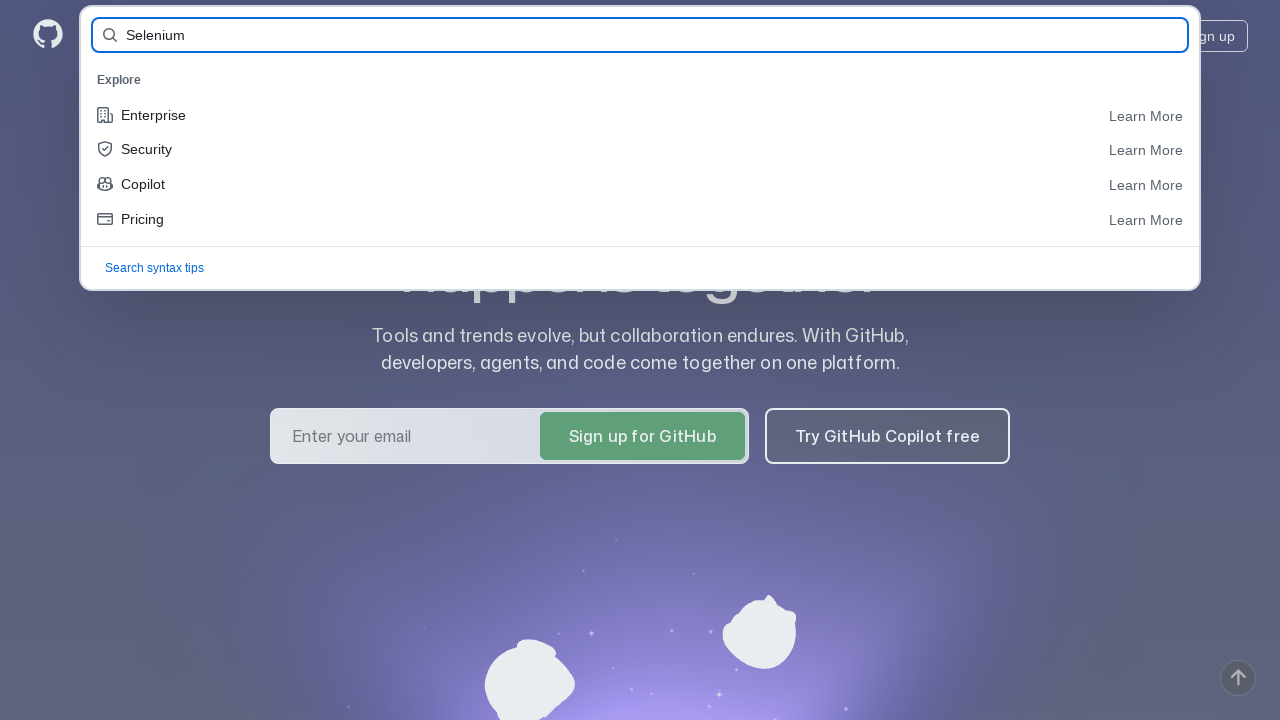

Pressed Enter to submit search query on input#query-builder-test
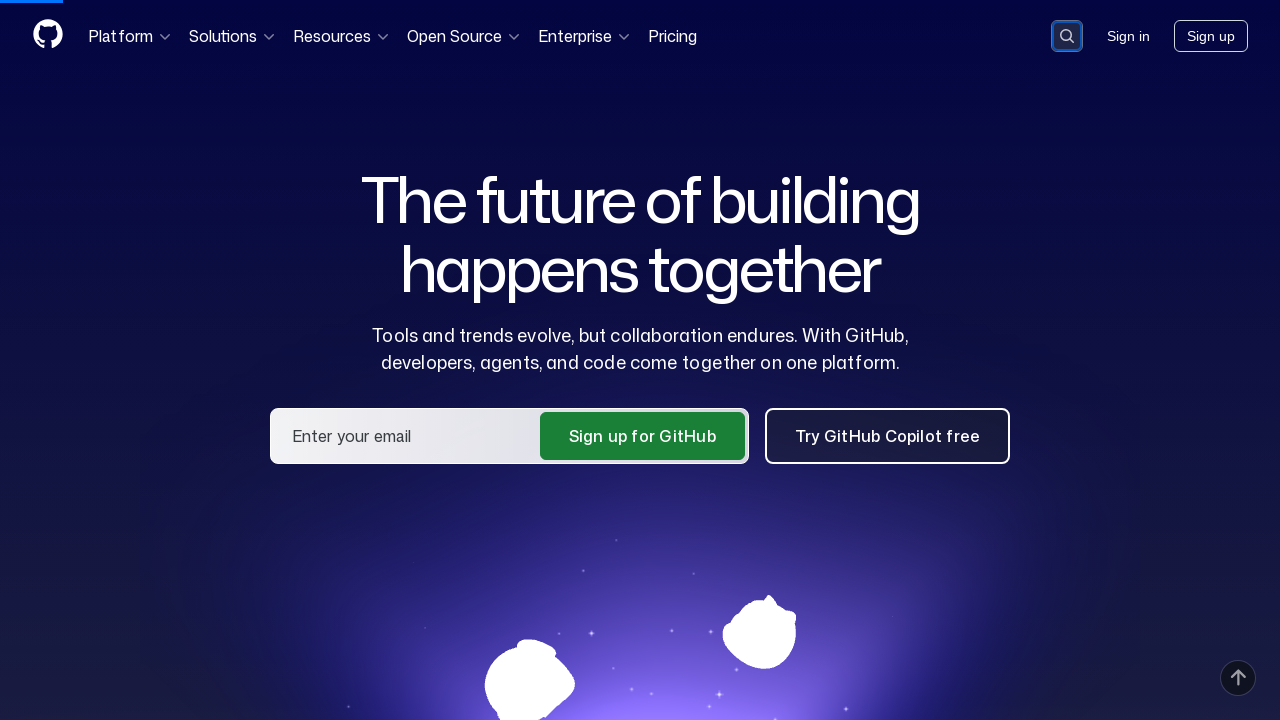

GitHub search results loaded successfully
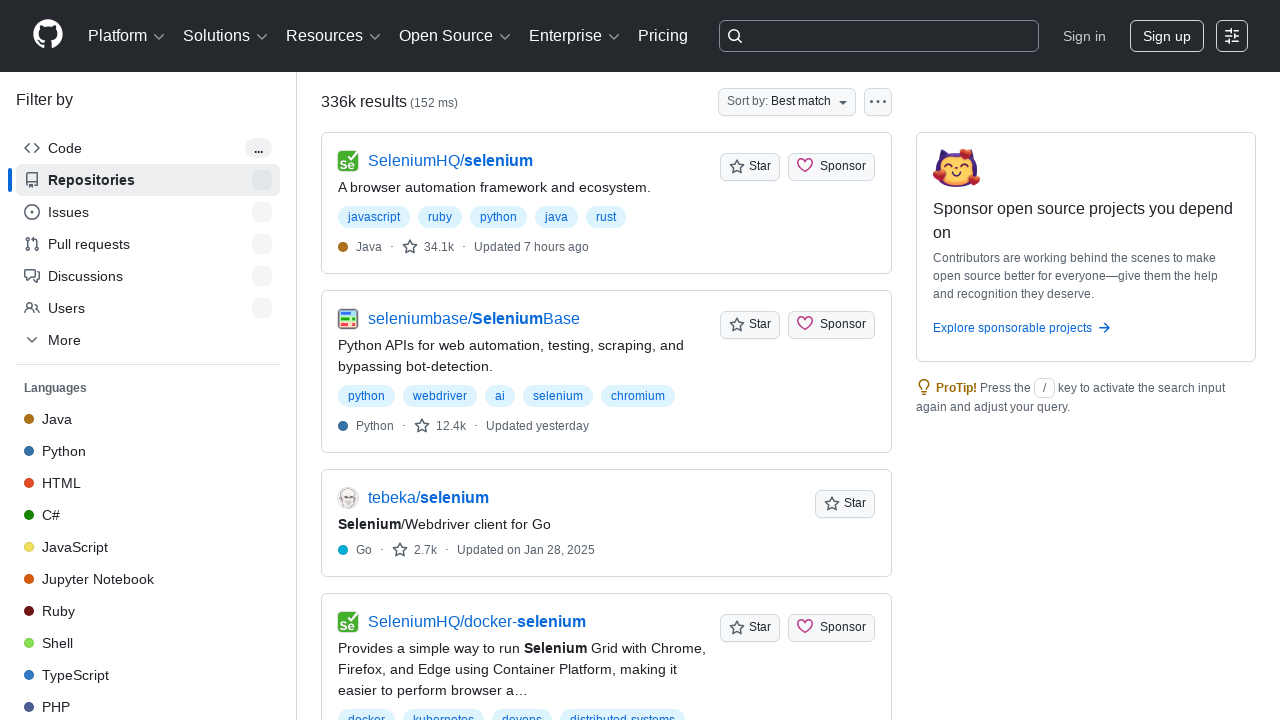

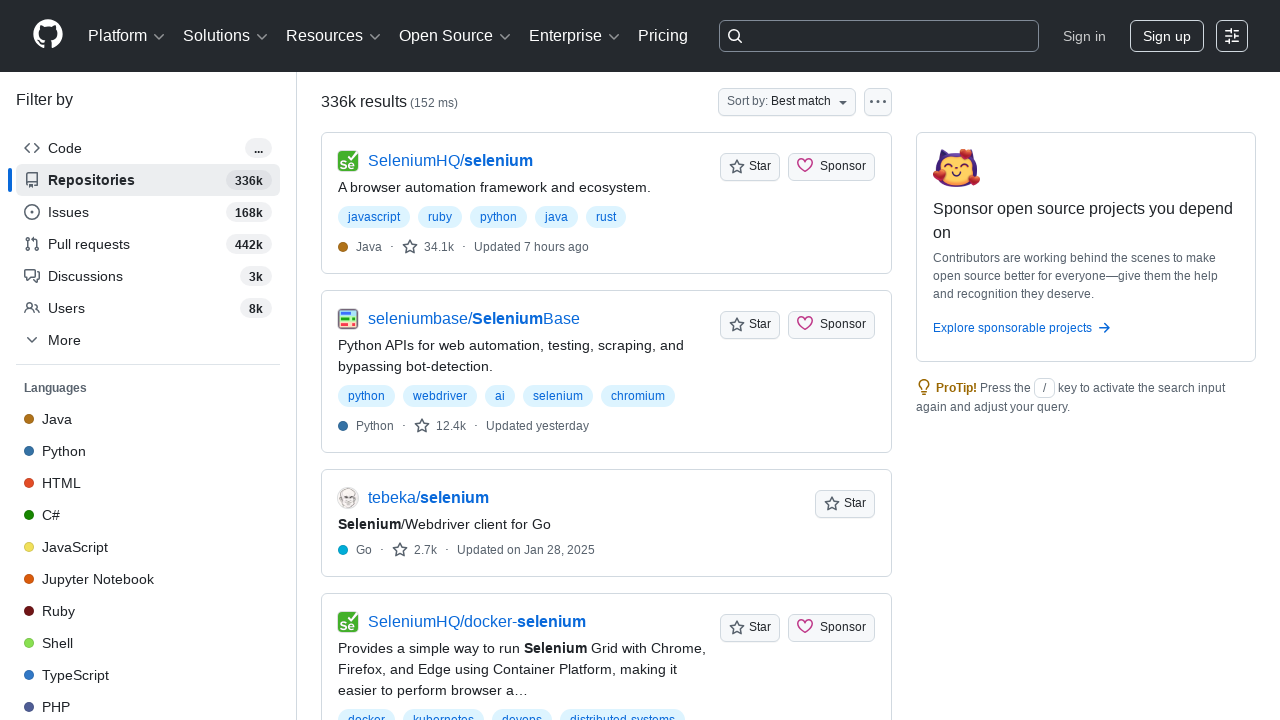